Navigates to OrangeHRM trial page and selects "Australia" from the Country dropdown field

Starting URL: https://www.orangehrm.com/orangehrm-30-day-trial/

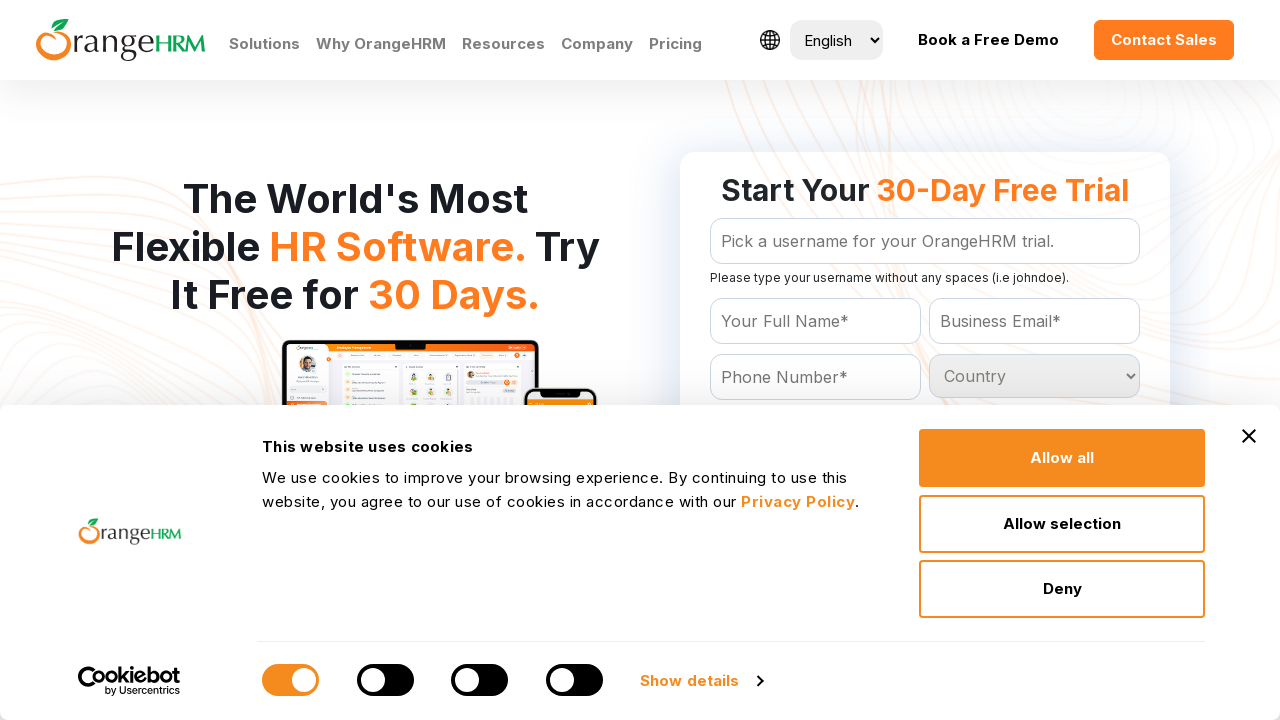

Navigated to OrangeHRM 30-day trial page
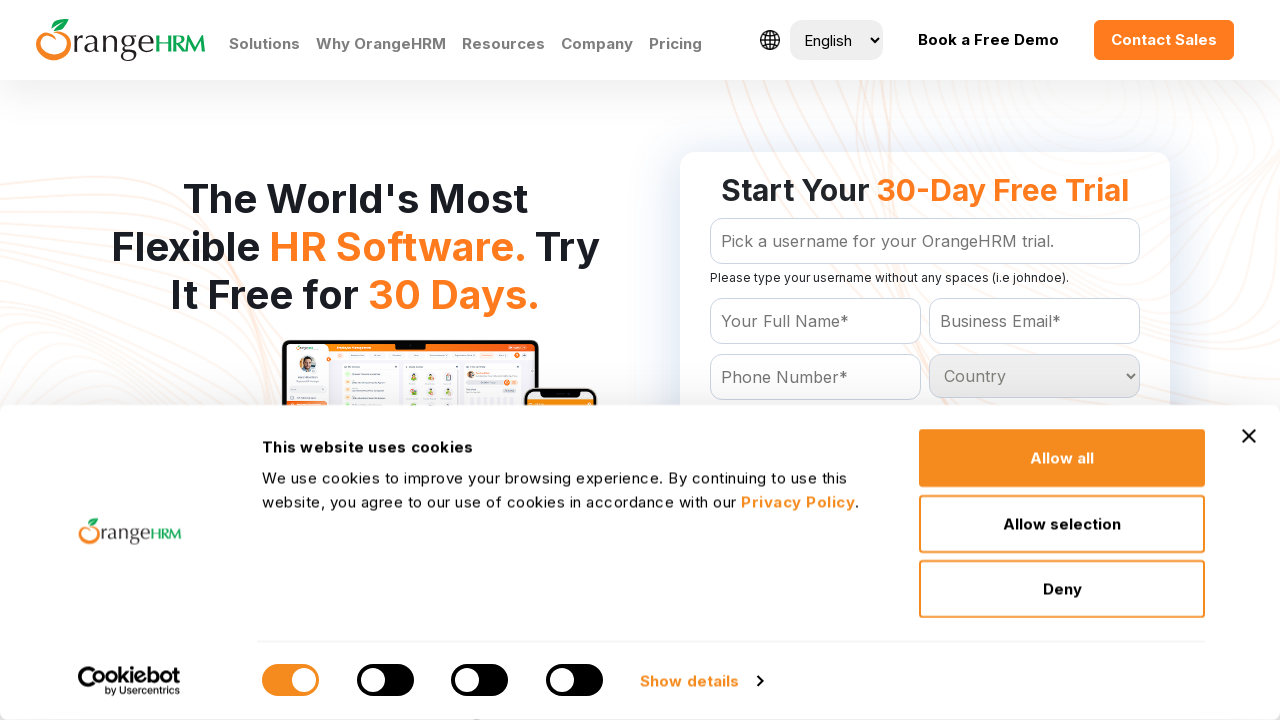

Located Country dropdown field
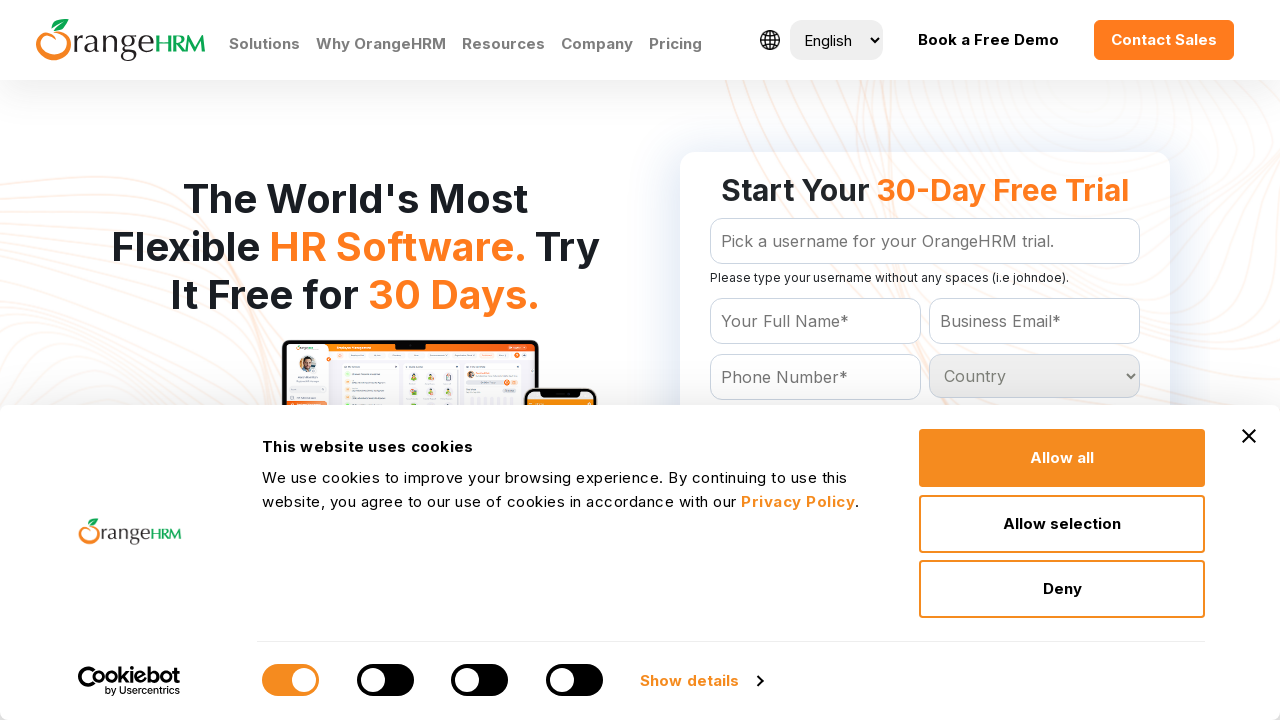

Selected 'Australia' from Country dropdown on select#Form_getForm_Country
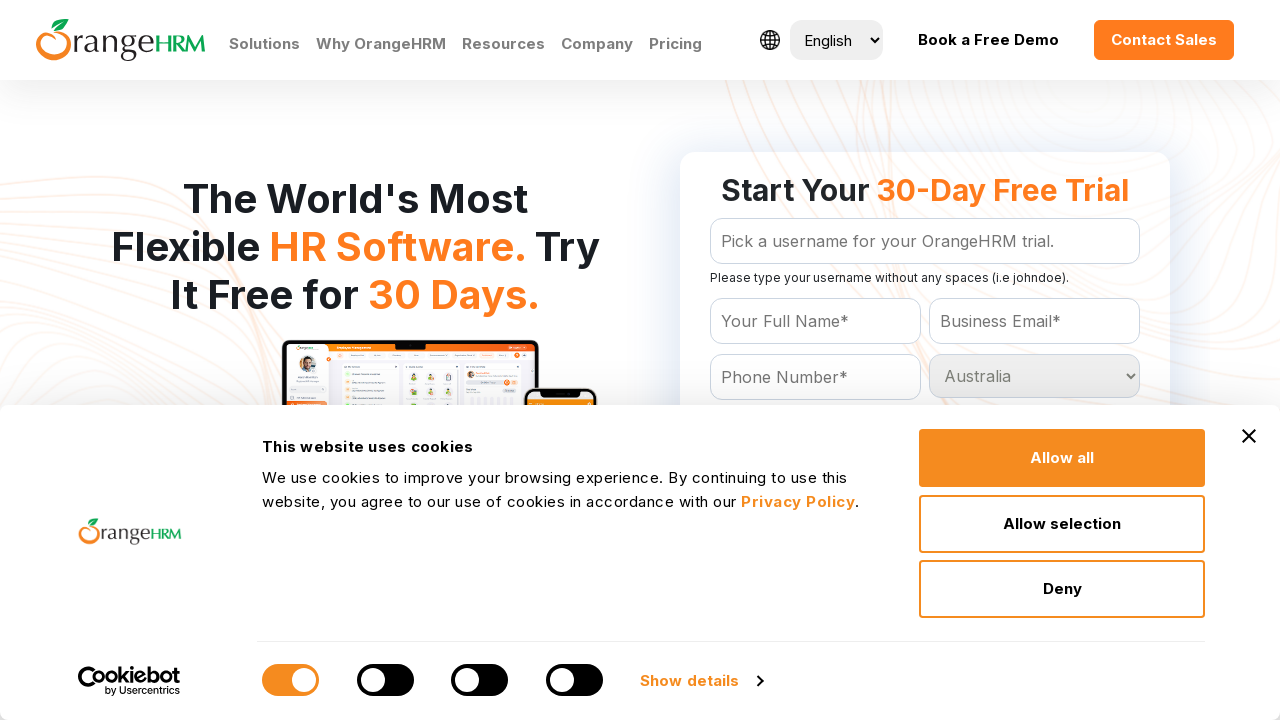

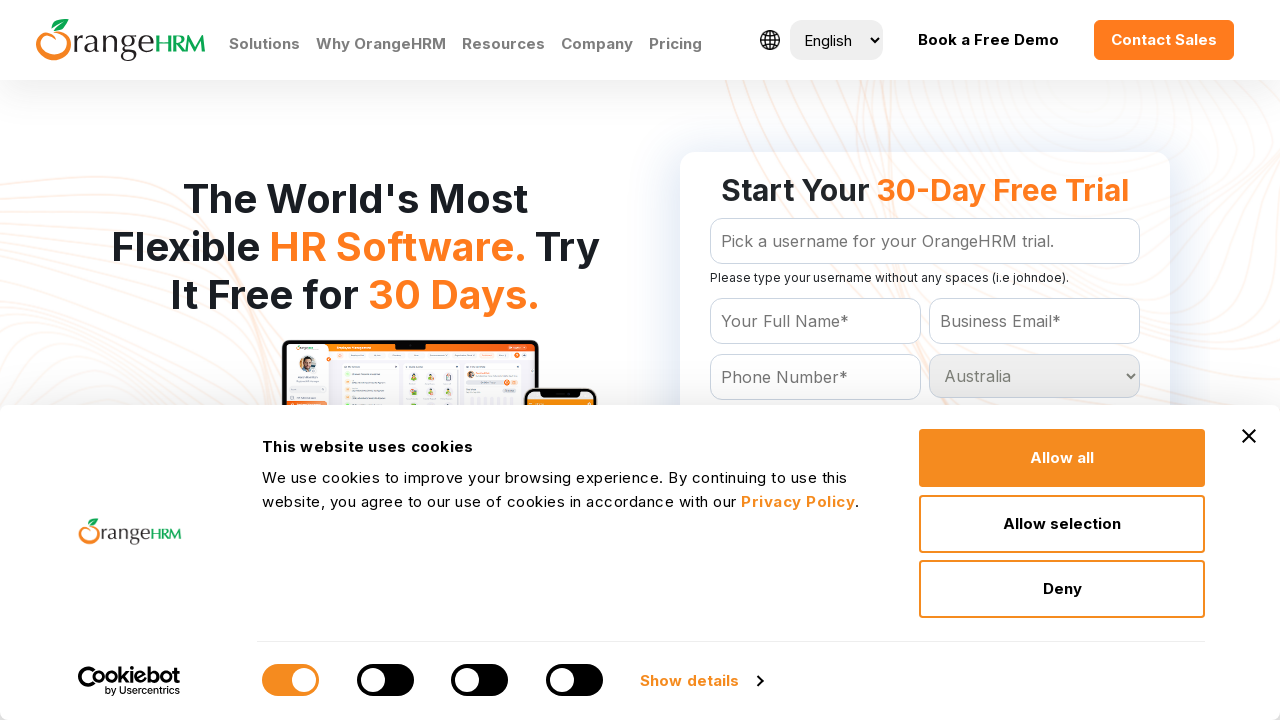